Tests dropdown menu functionality by clicking a dropdown button and then selecting the Flipkart option from the dropdown menu

Starting URL: https://omayo.blogspot.com/

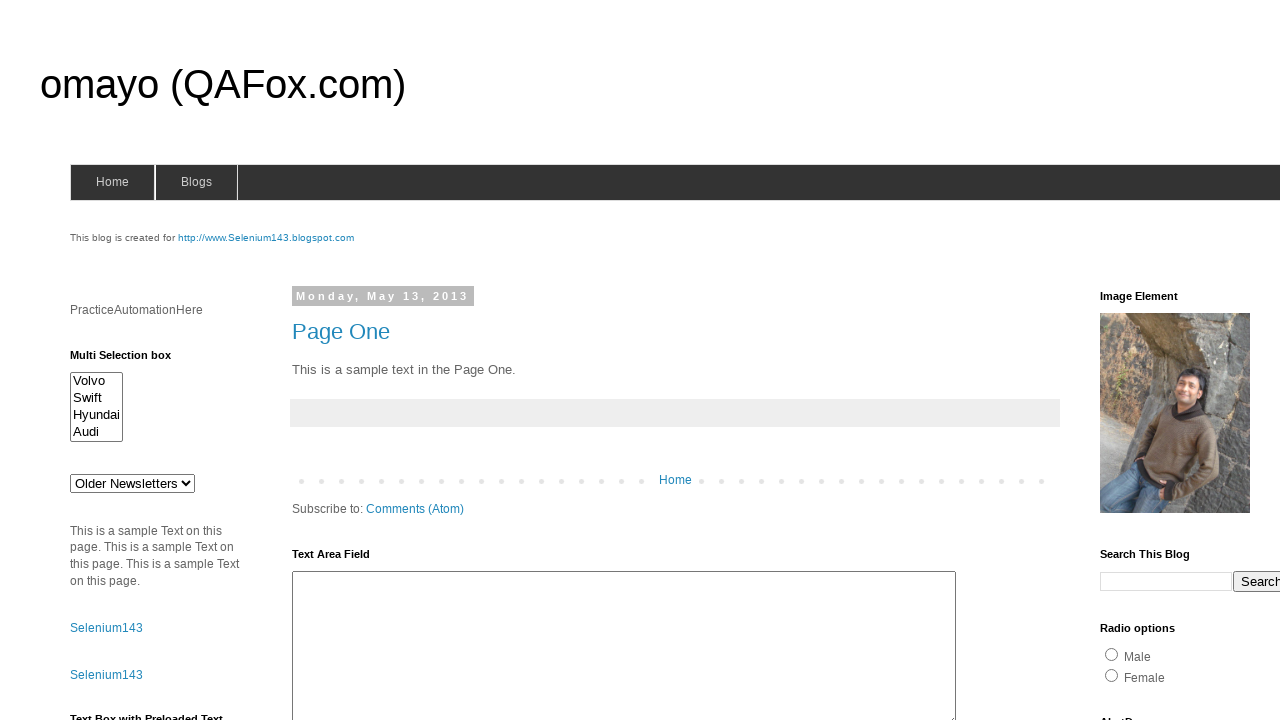

Clicked the Dropdown button at (1227, 360) on xpath=//button[text()='Dropdown']
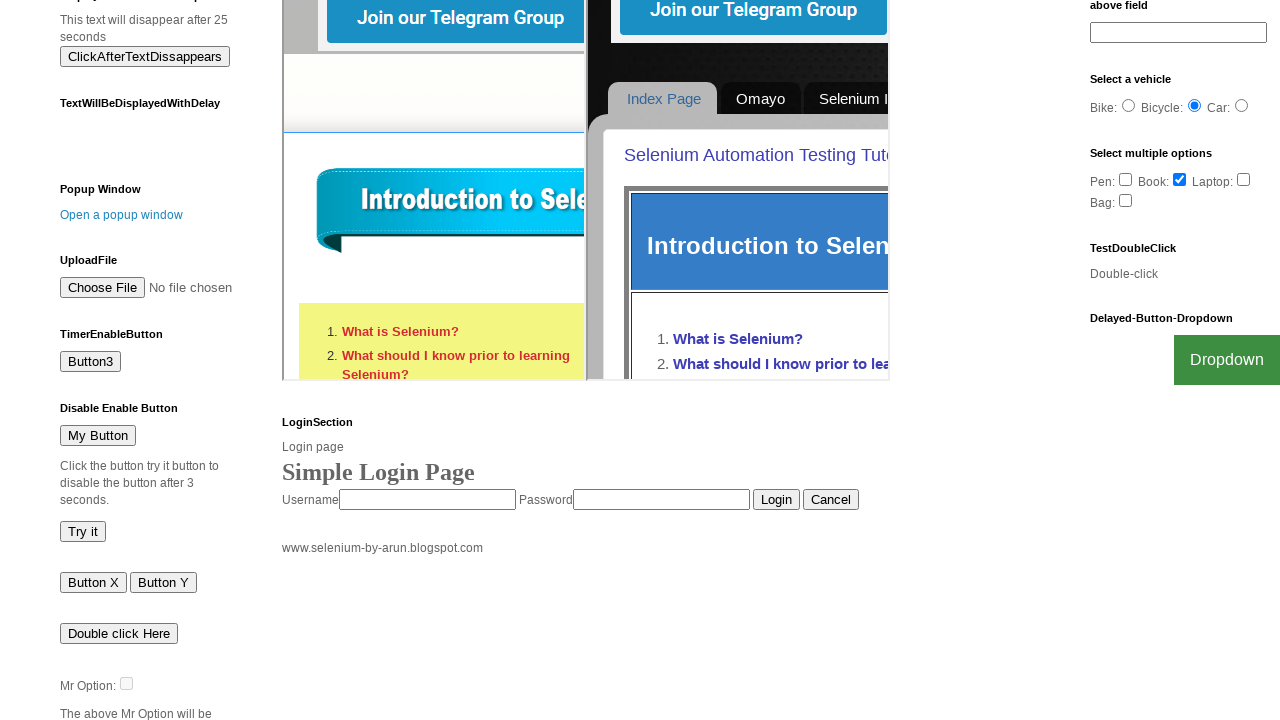

Waited for Flipkart link to appear in dropdown menu
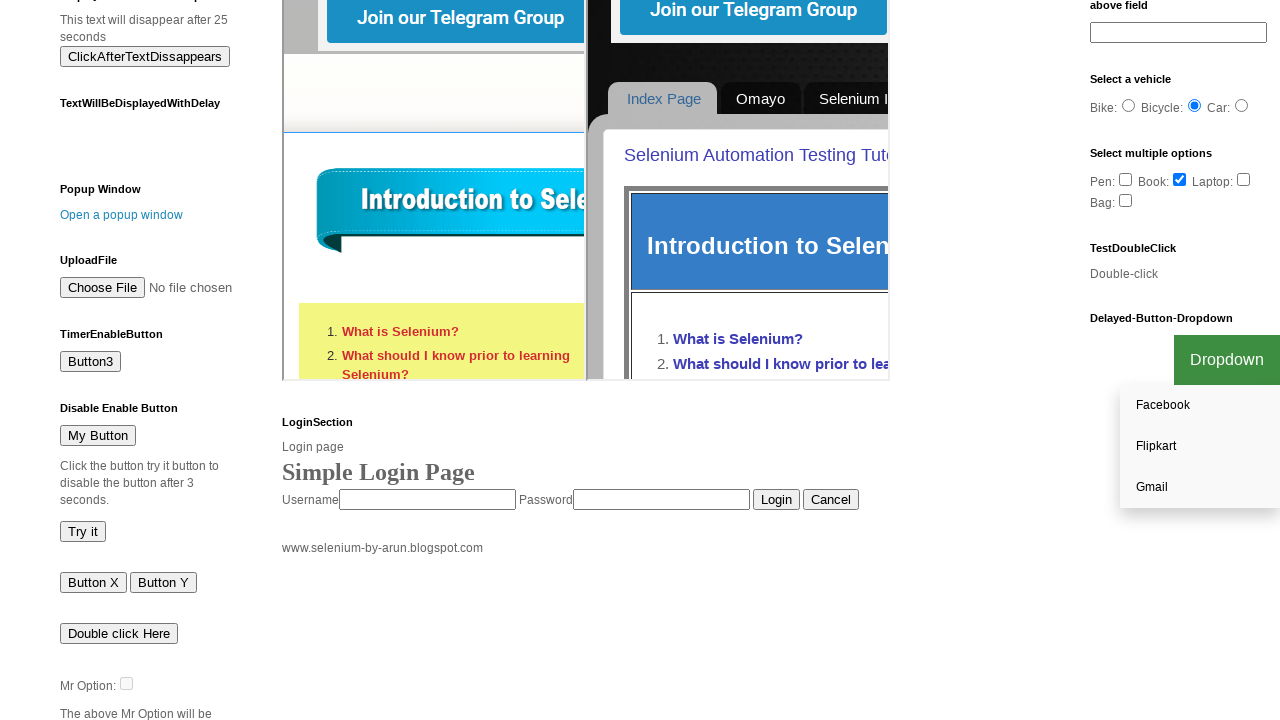

Clicked the Flipkart option from the dropdown menu at (1200, 447) on xpath=//a[text()='Flipkart']
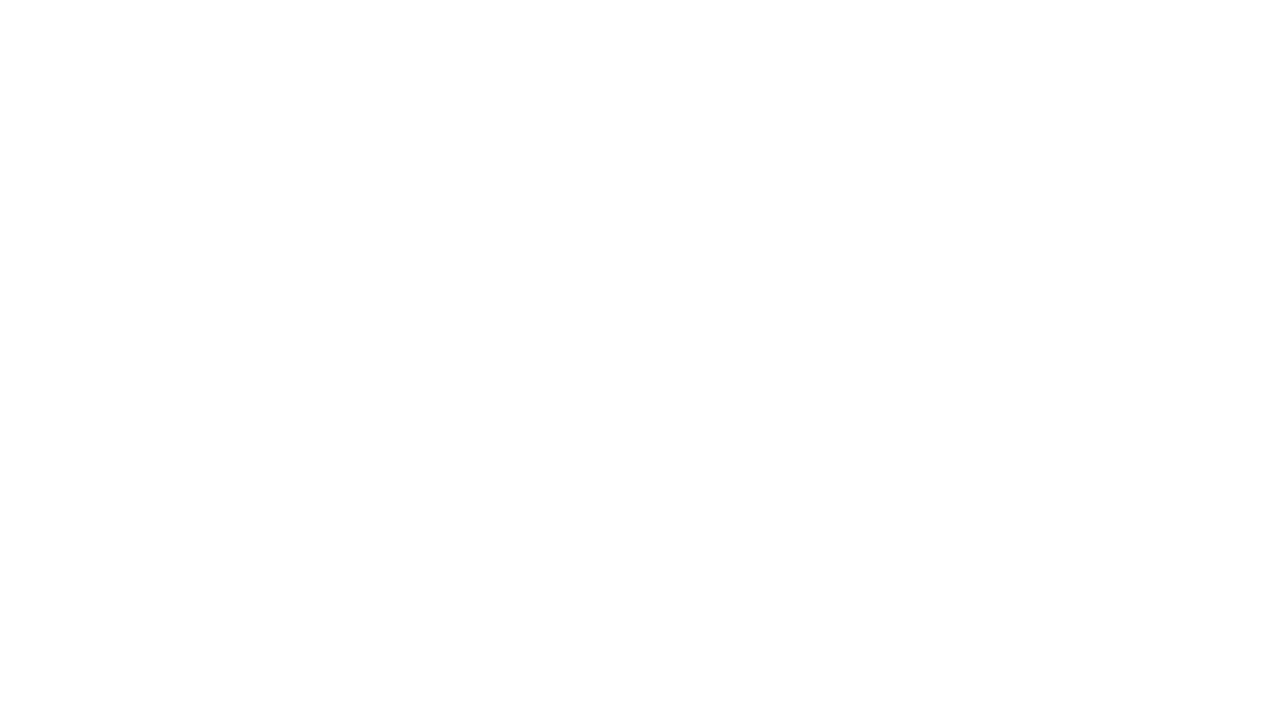

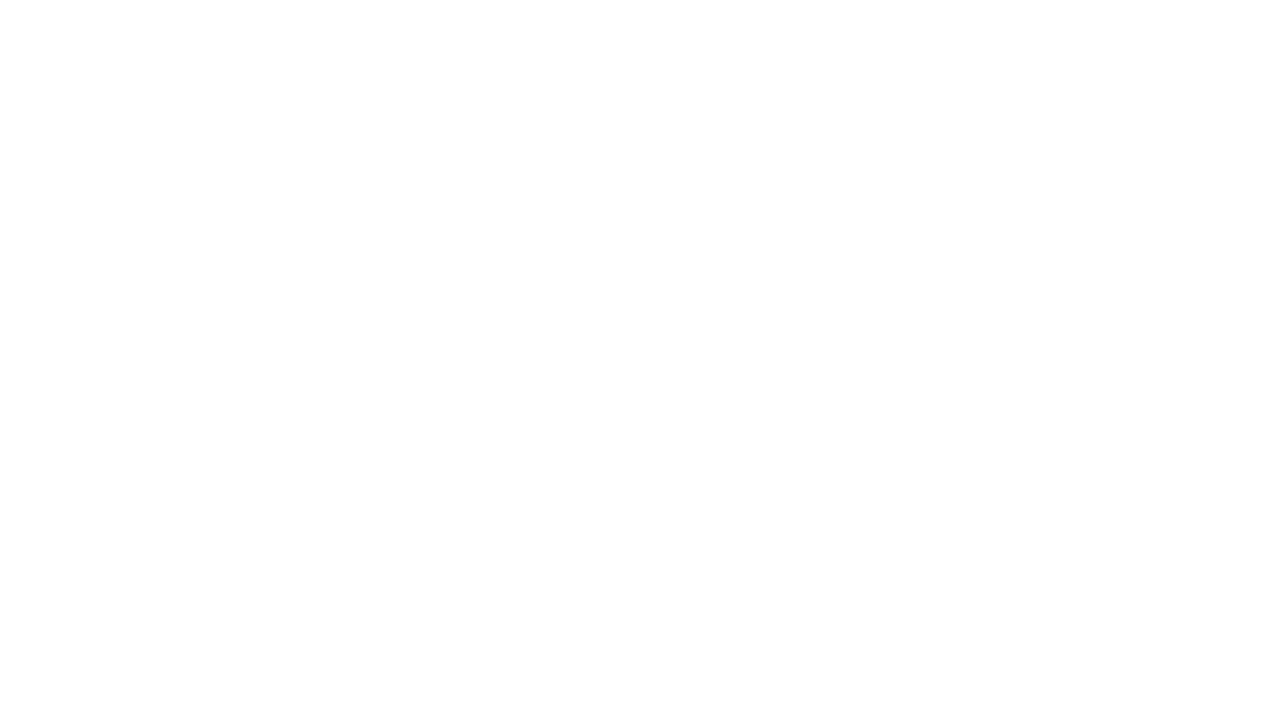